Navigates to zhale.me ping testing service with a target domain, waits for the progress bar to reach 100% indicating the ping test is complete, then takes a screenshot of the results.

Starting URL: https://zhale.me/ping/?{"Target":"example.com","Options":{"ISPs":["移动","电信","联通","海外"],"Method":"GET","ParseMode":"default","SkipSSLVerify":false,"FollowRedirect":true},"IsContinue":false}

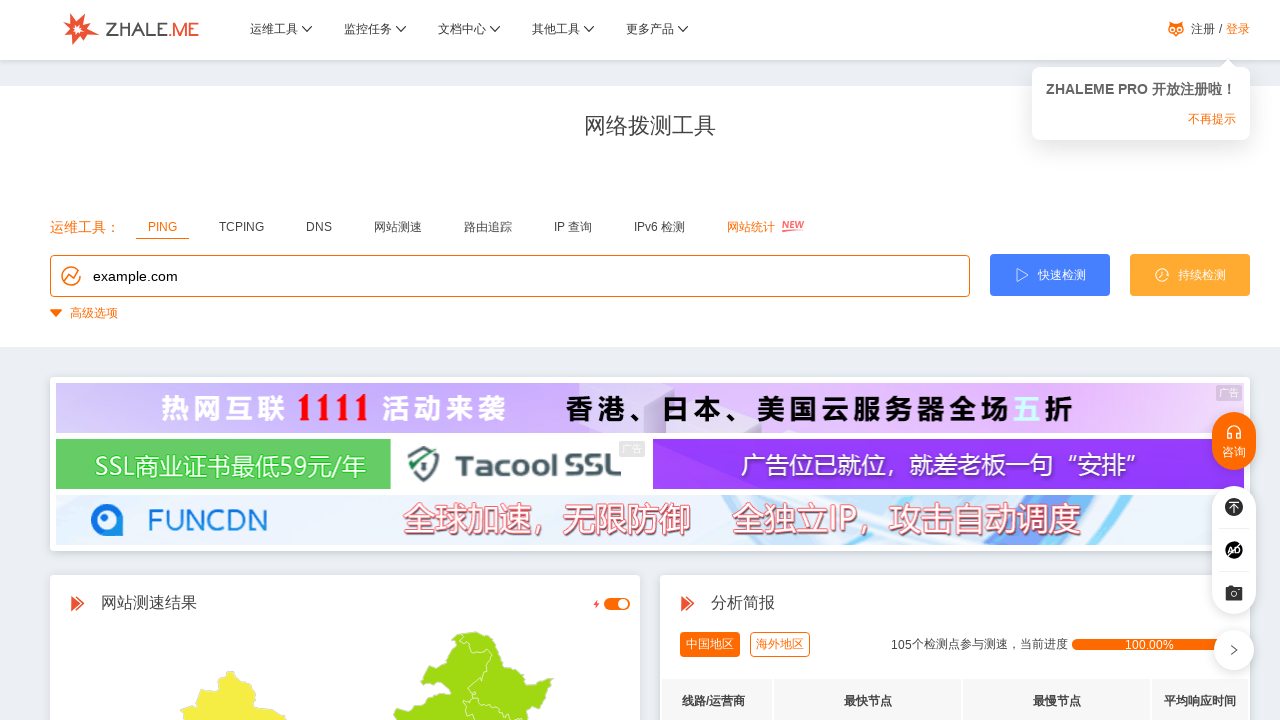

Page loaded with network idle state
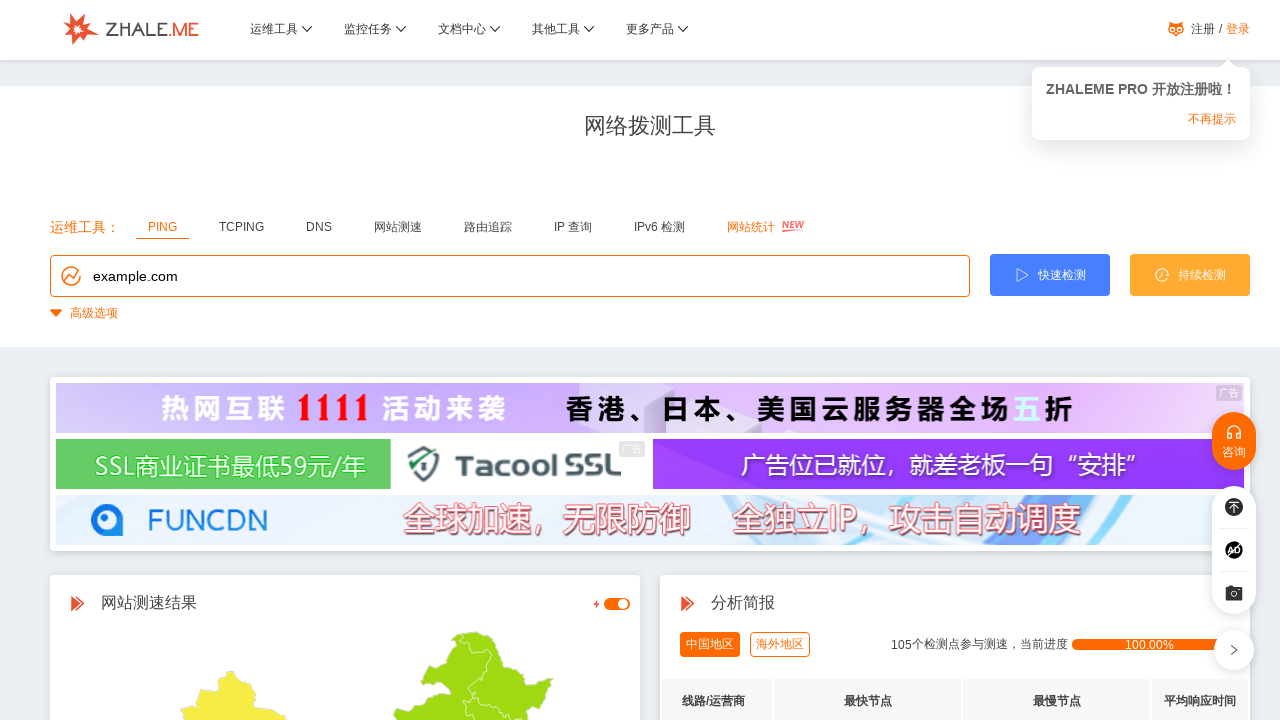

Progress bar element found
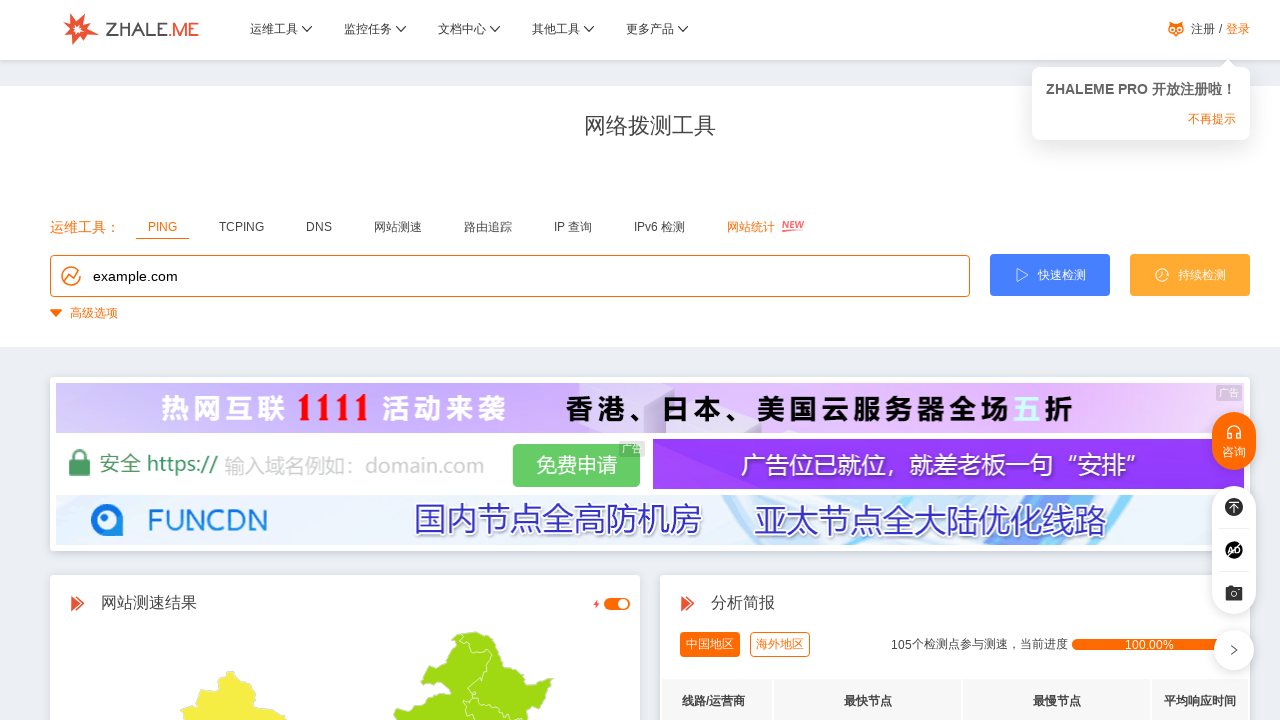

Progress bar evaluated: 100%
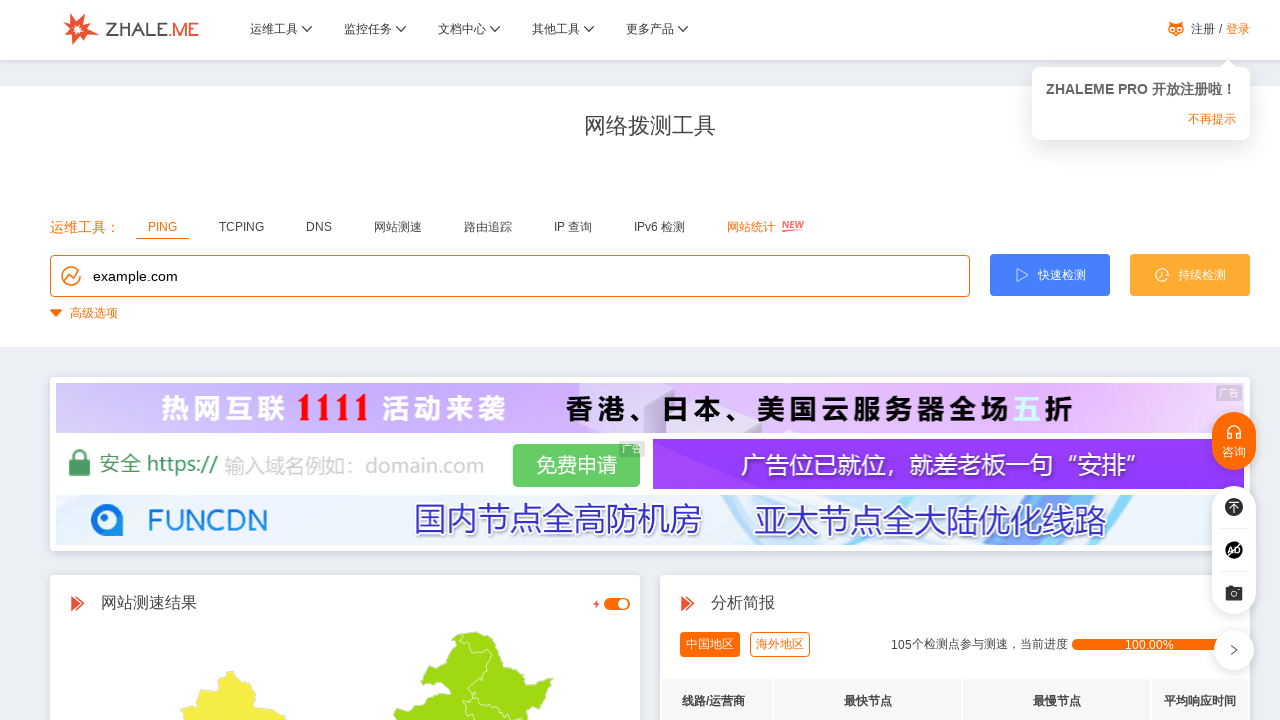

Ping test completed at 100% progress
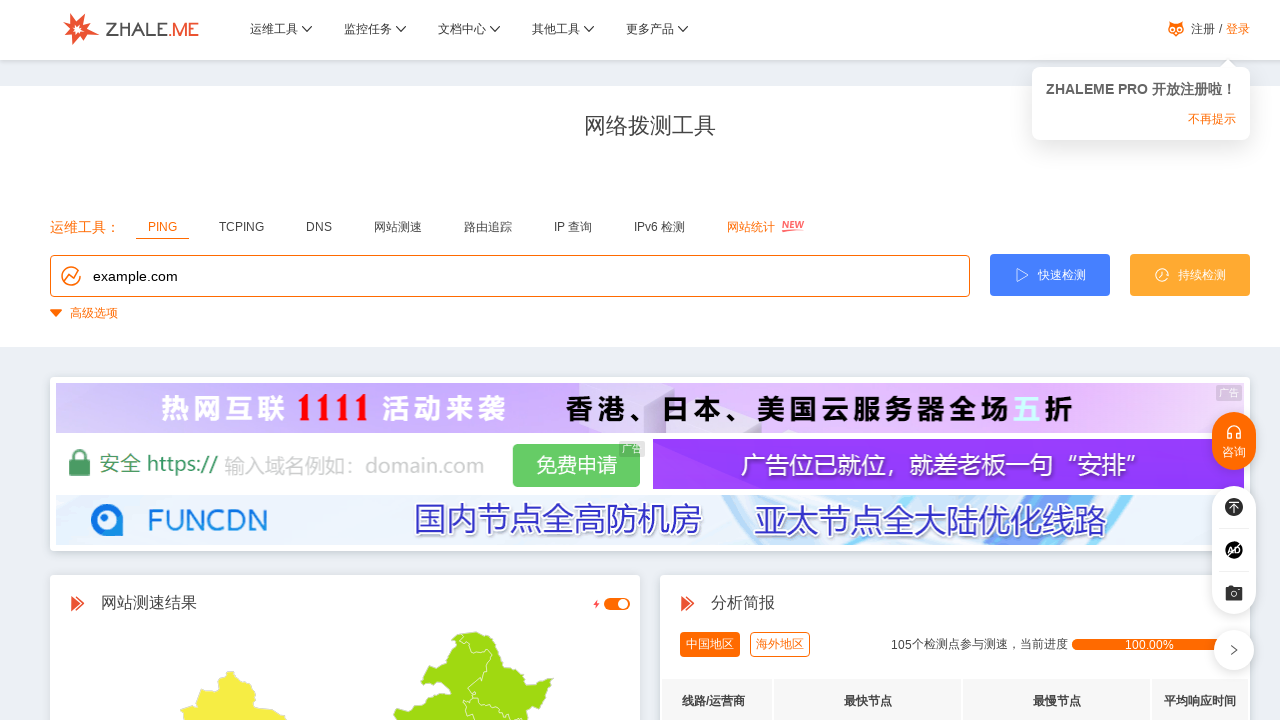

Set viewport size to 1420x1000
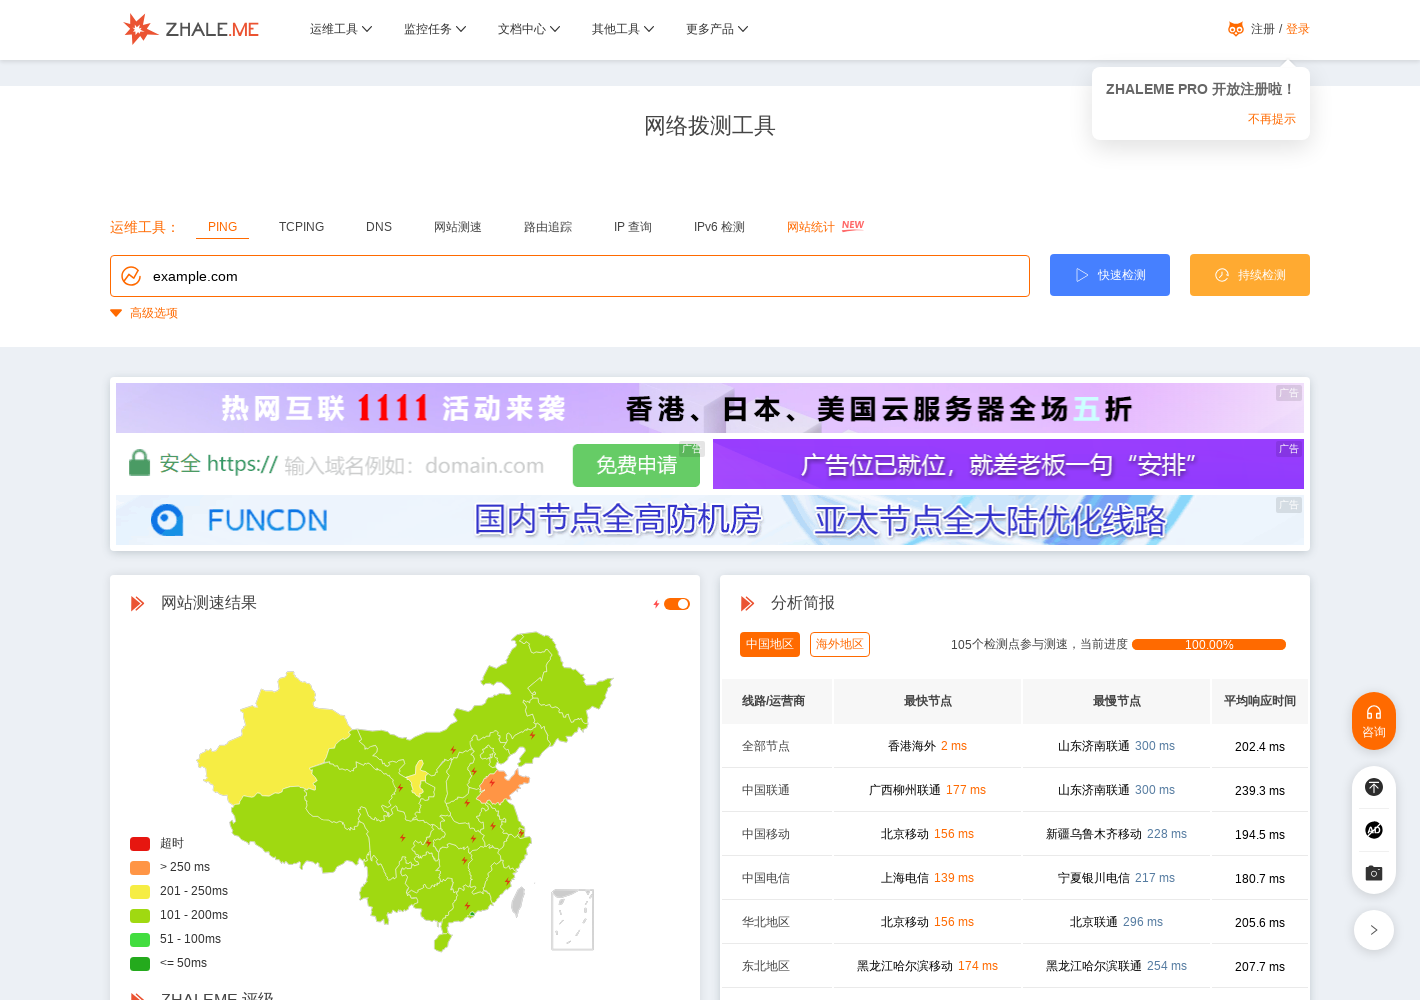

Captured screenshot of ping test results area
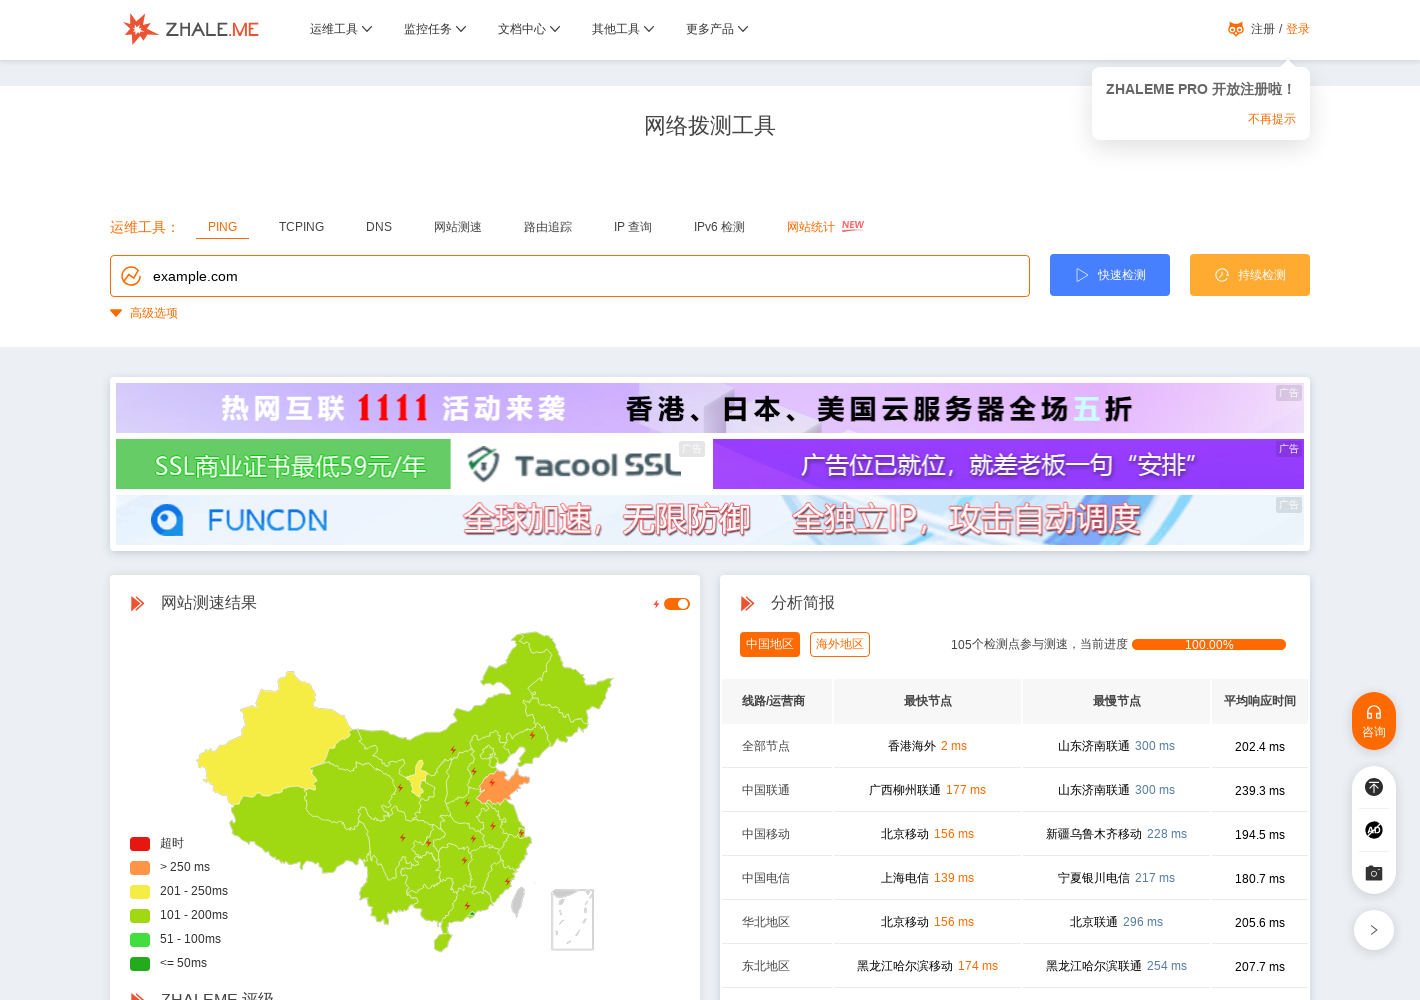

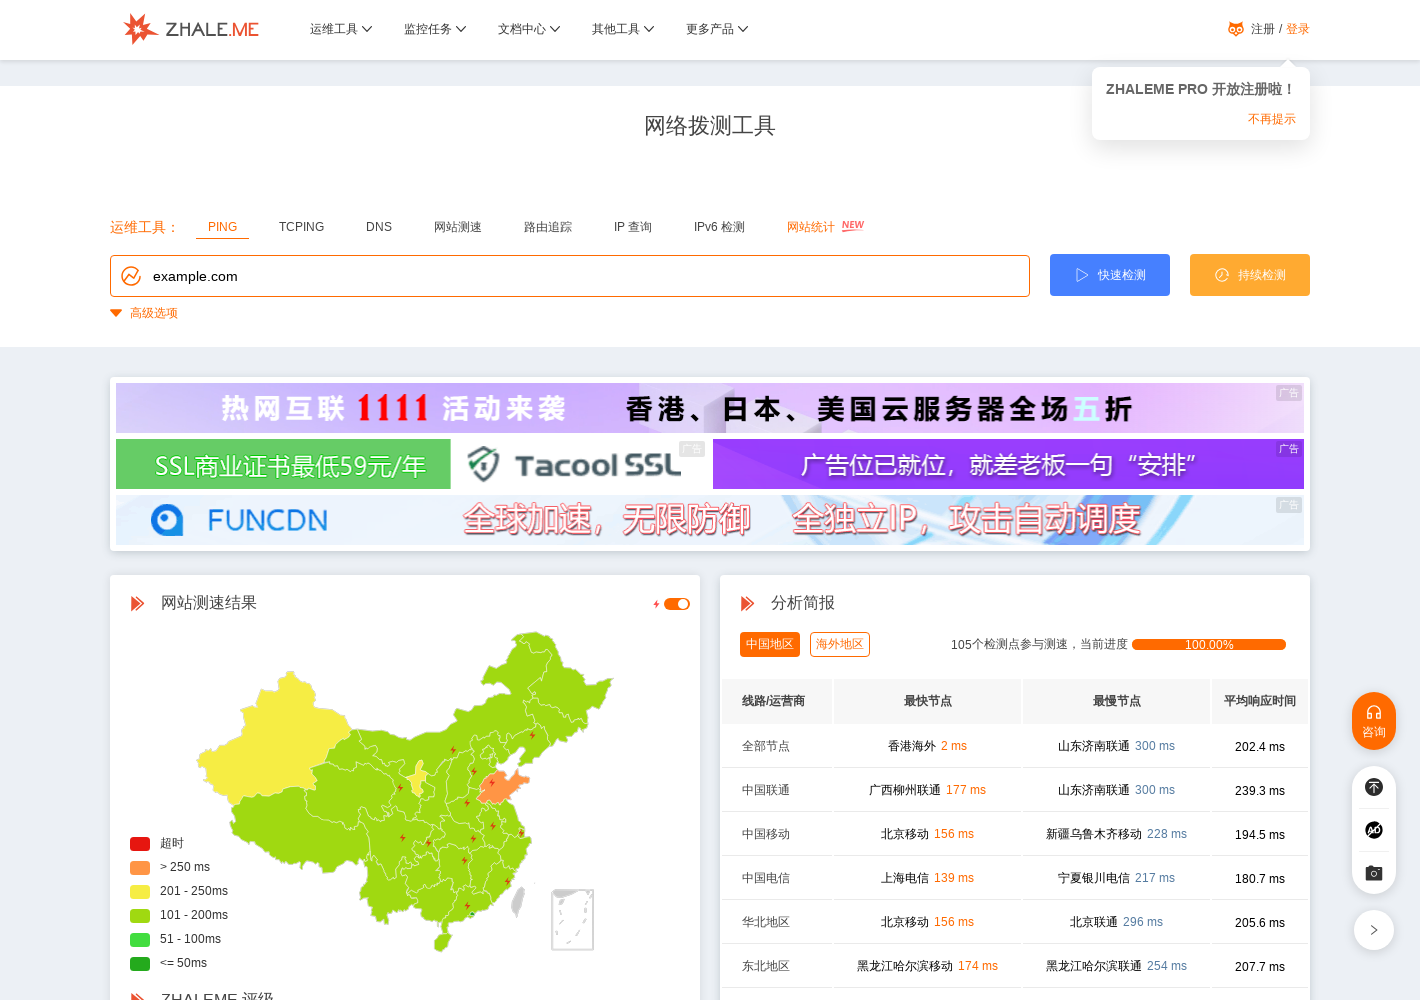